Tests JavaScript prompt dialog by clicking the third button, entering text in the prompt, accepting it, and verifying the entered text appears in the result

Starting URL: https://the-internet.herokuapp.com/javascript_alerts

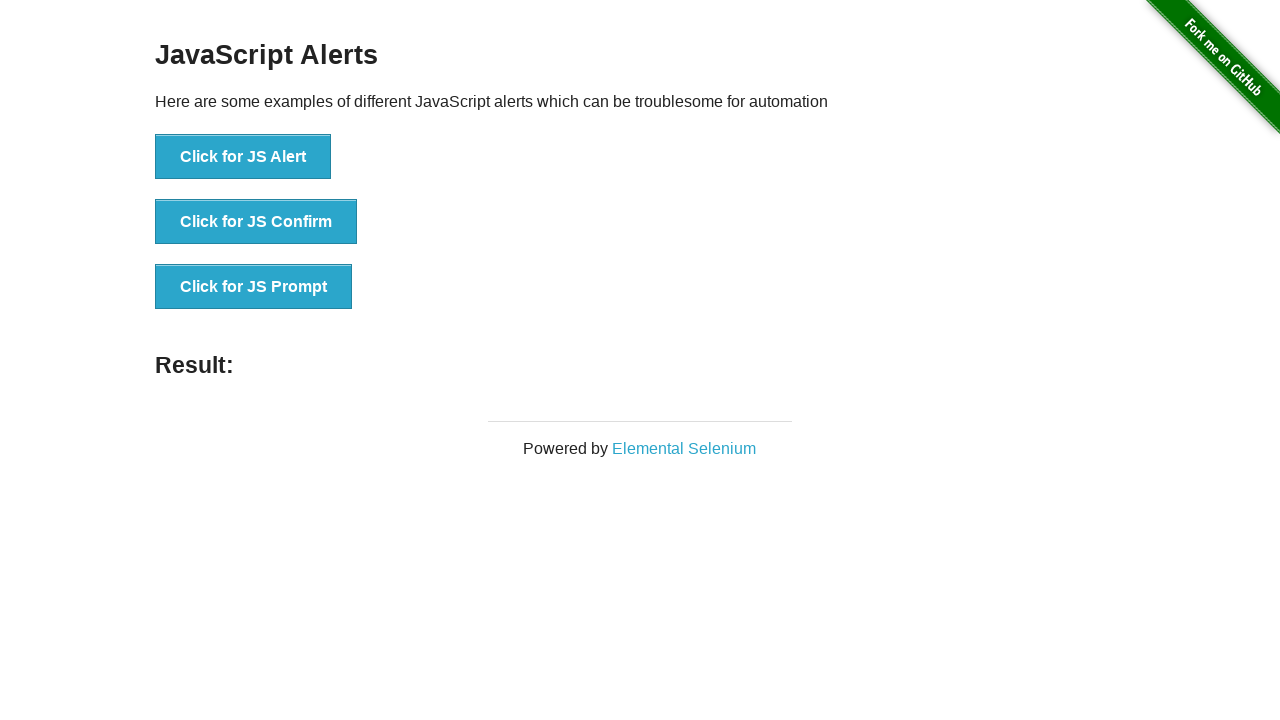

Set up dialog handler to accept prompt with 'TestUser123'
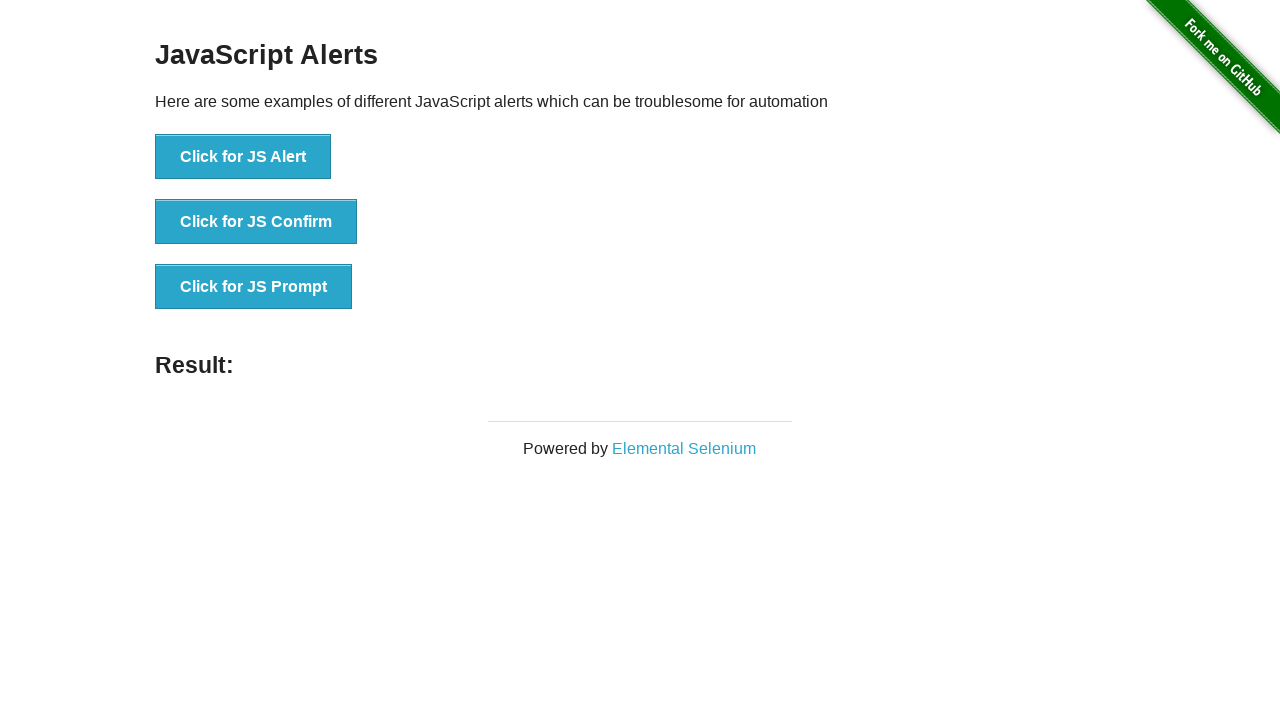

Clicked third button to trigger JavaScript prompt dialog at (254, 287) on button[onclick='jsPrompt()']
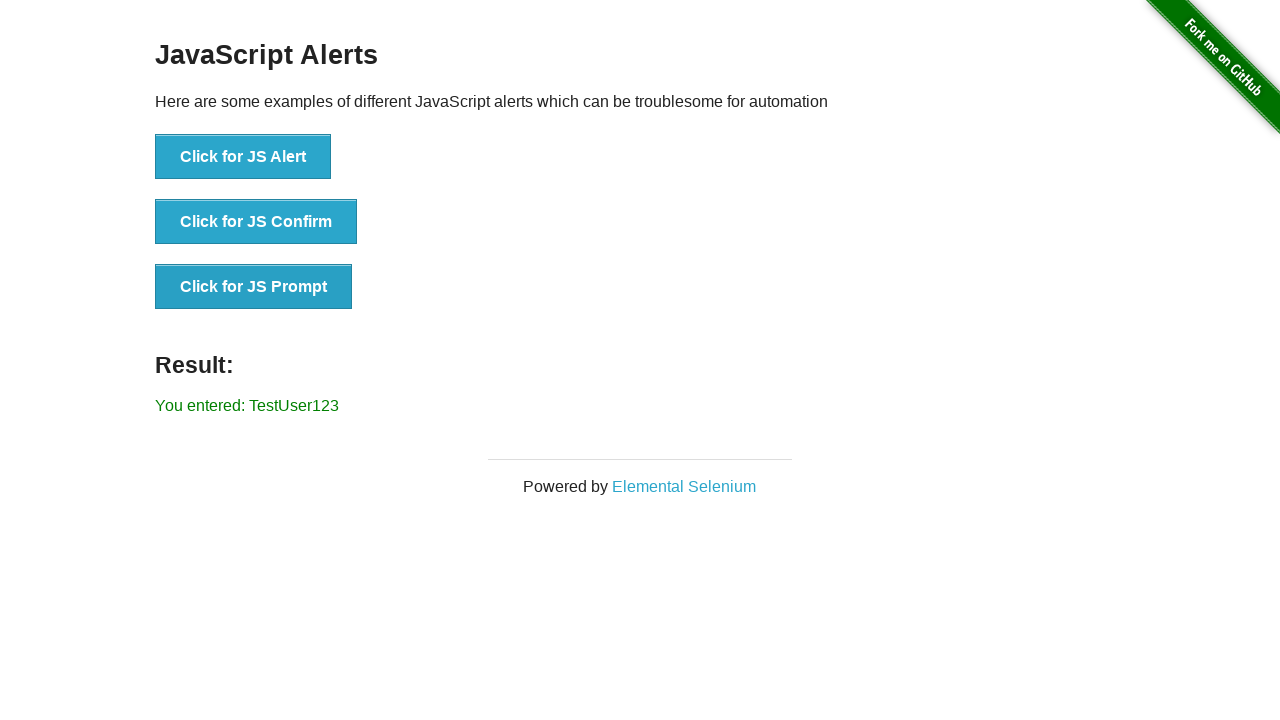

Verified entered text 'TestUser123' appears in result element
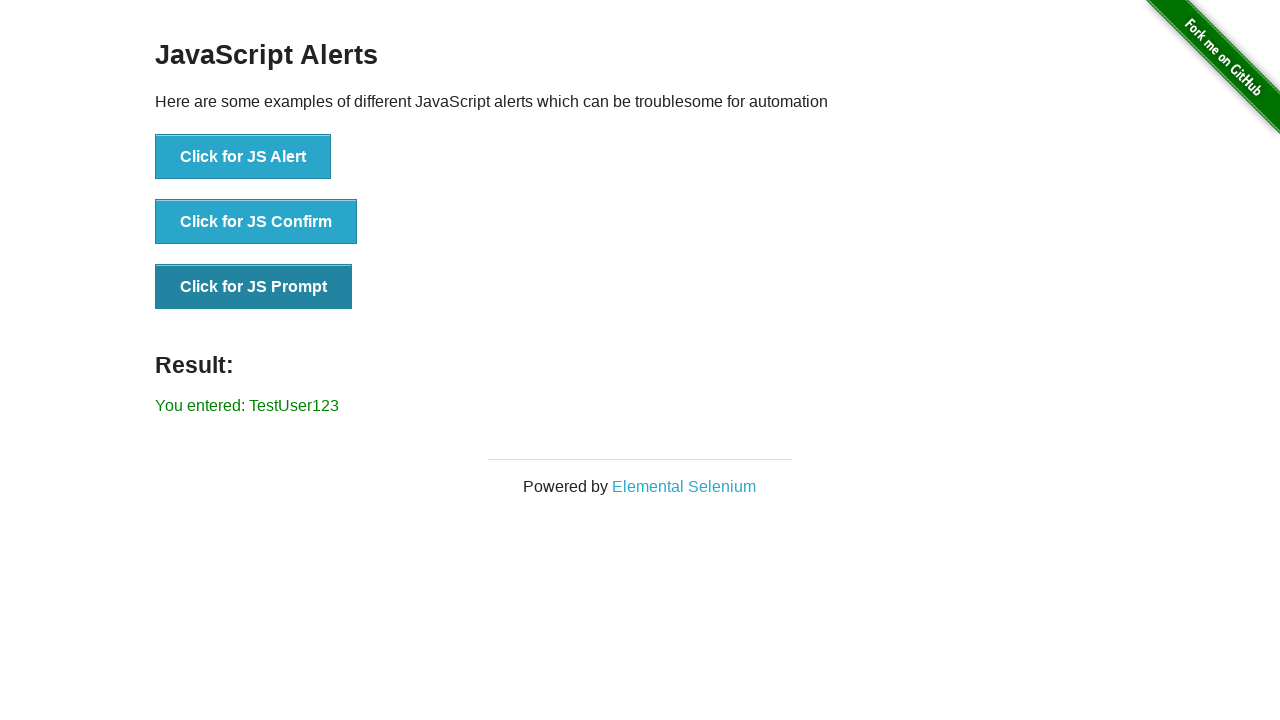

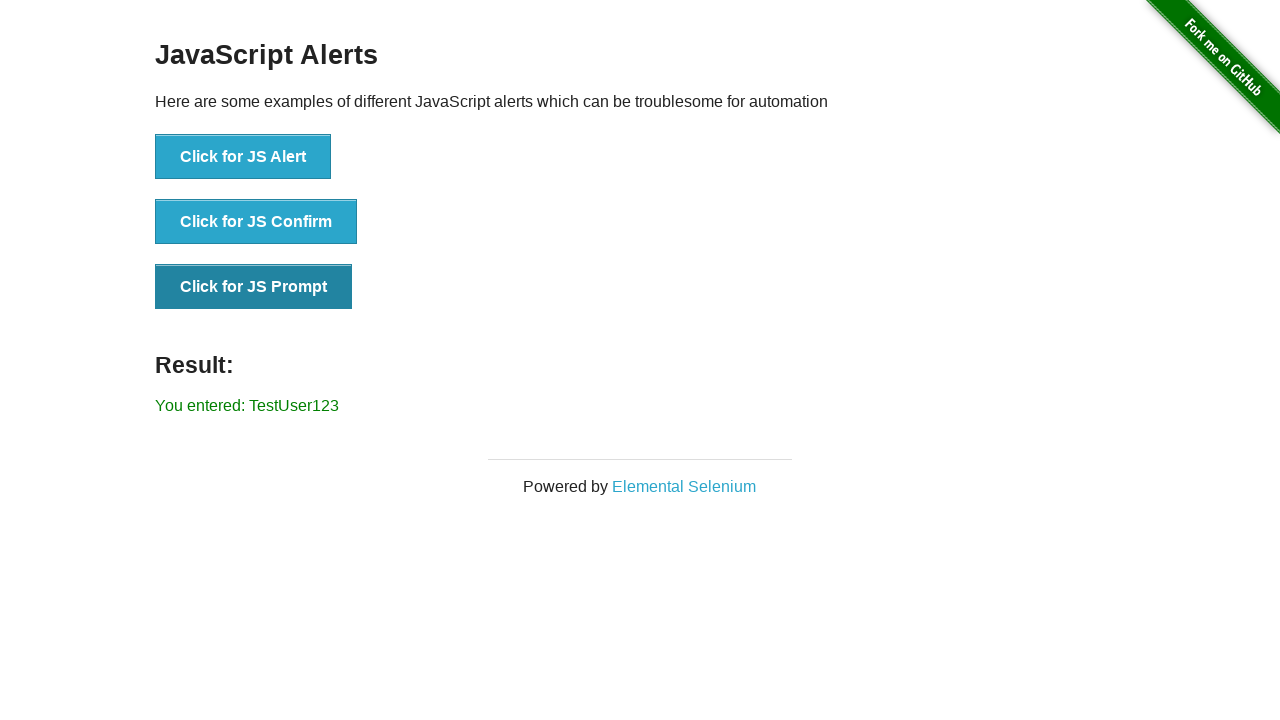